Tests JavaScript alert handling by clicking a button that triggers an alert and accepting the alert dialog.

Starting URL: https://the-internet.herokuapp.com/javascript_alerts

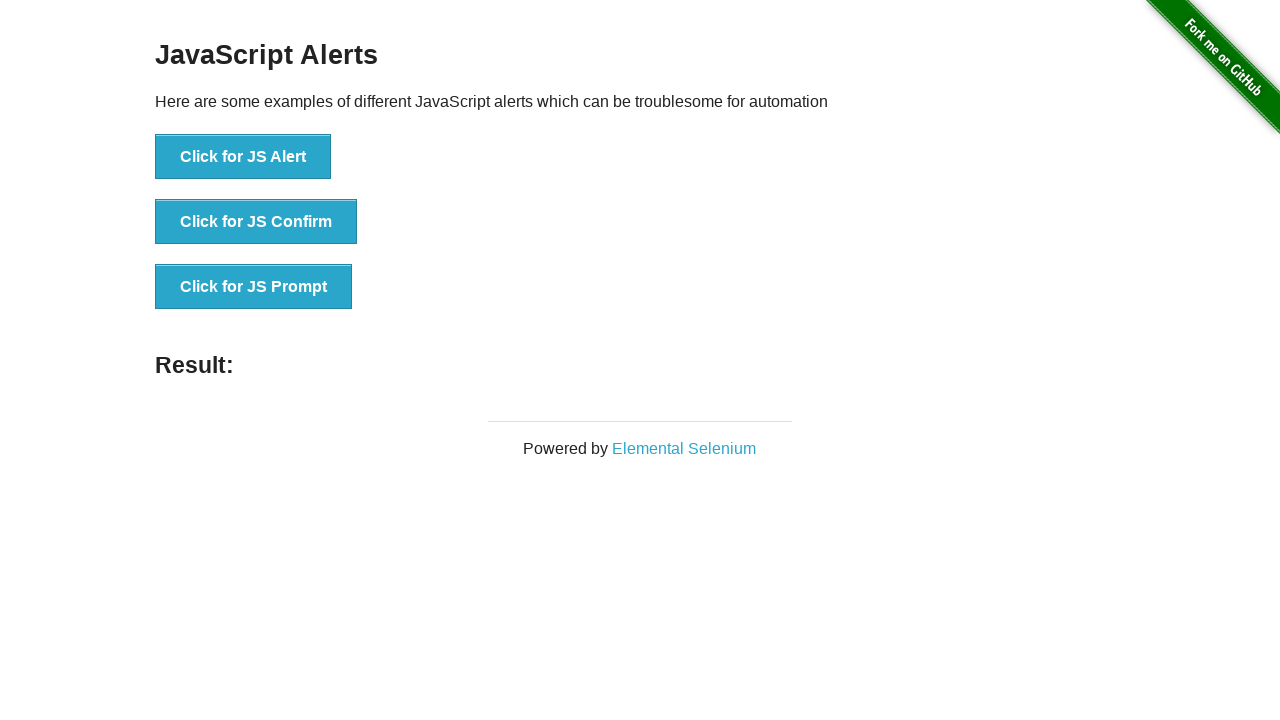

Set up dialog handler to accept alerts
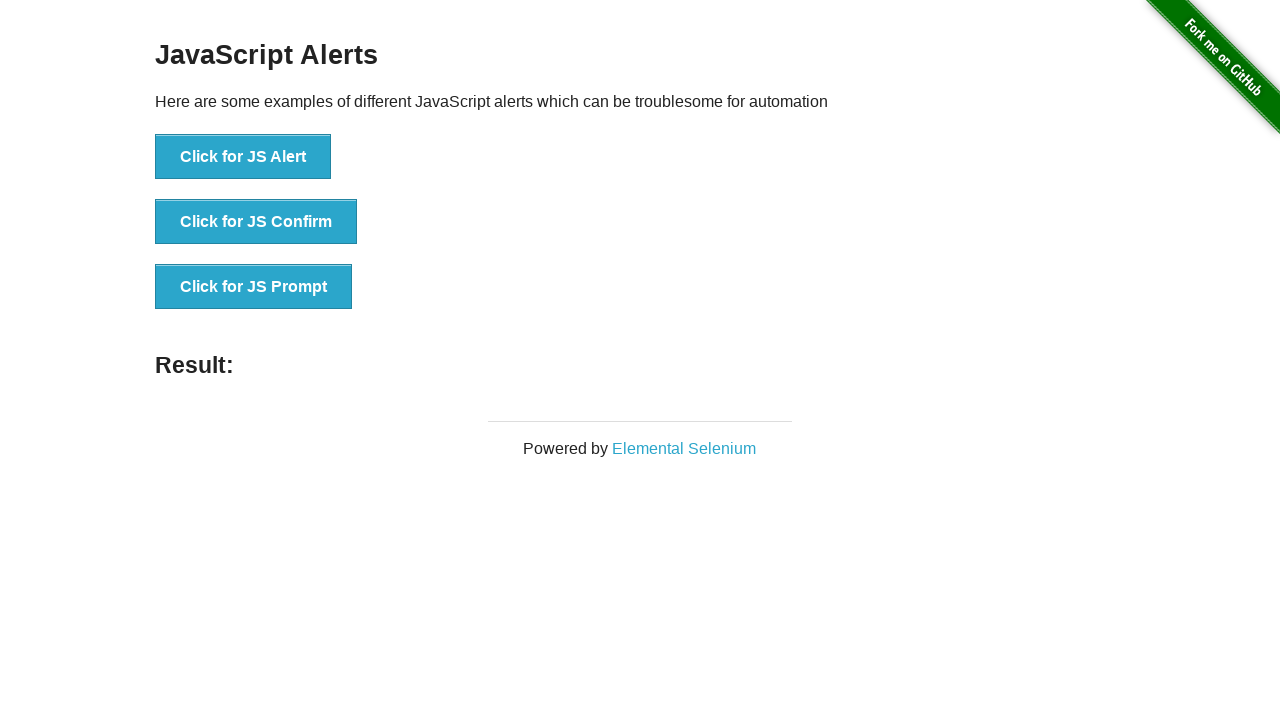

Waited for JS Alert button to be visible
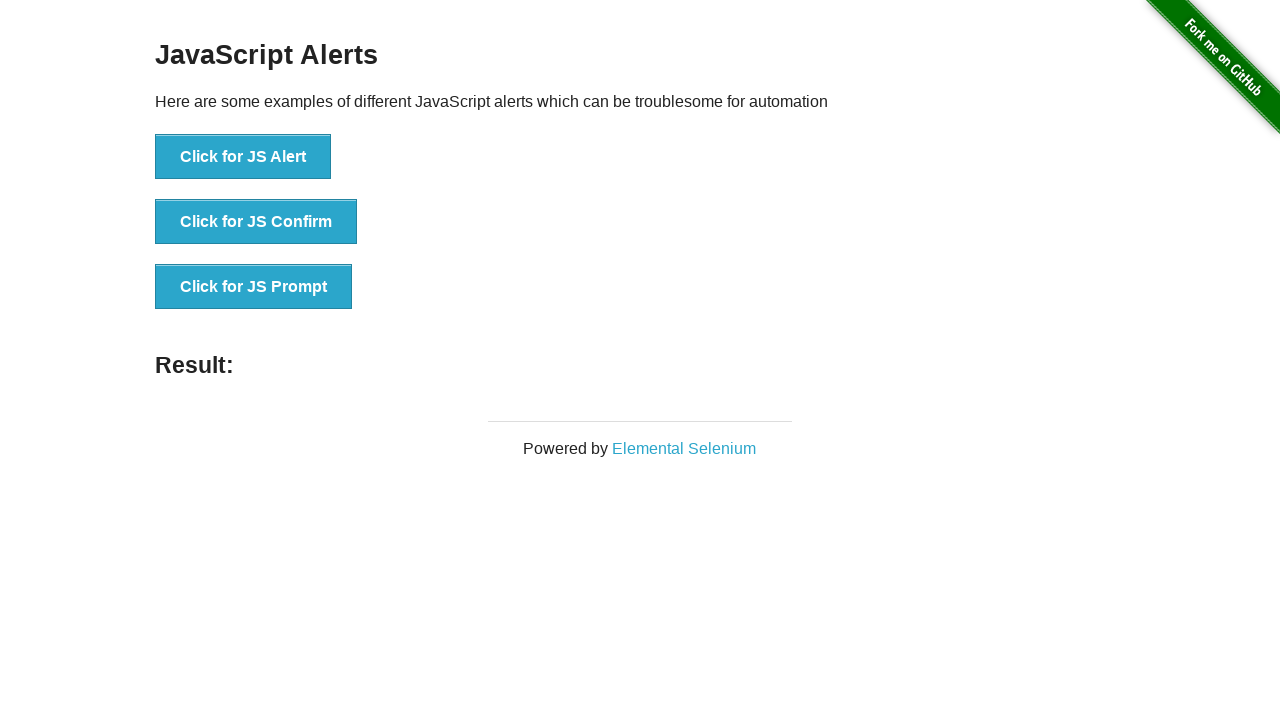

Clicked the JS Alert button to trigger the alert at (243, 157) on button[onclick='jsAlert()']
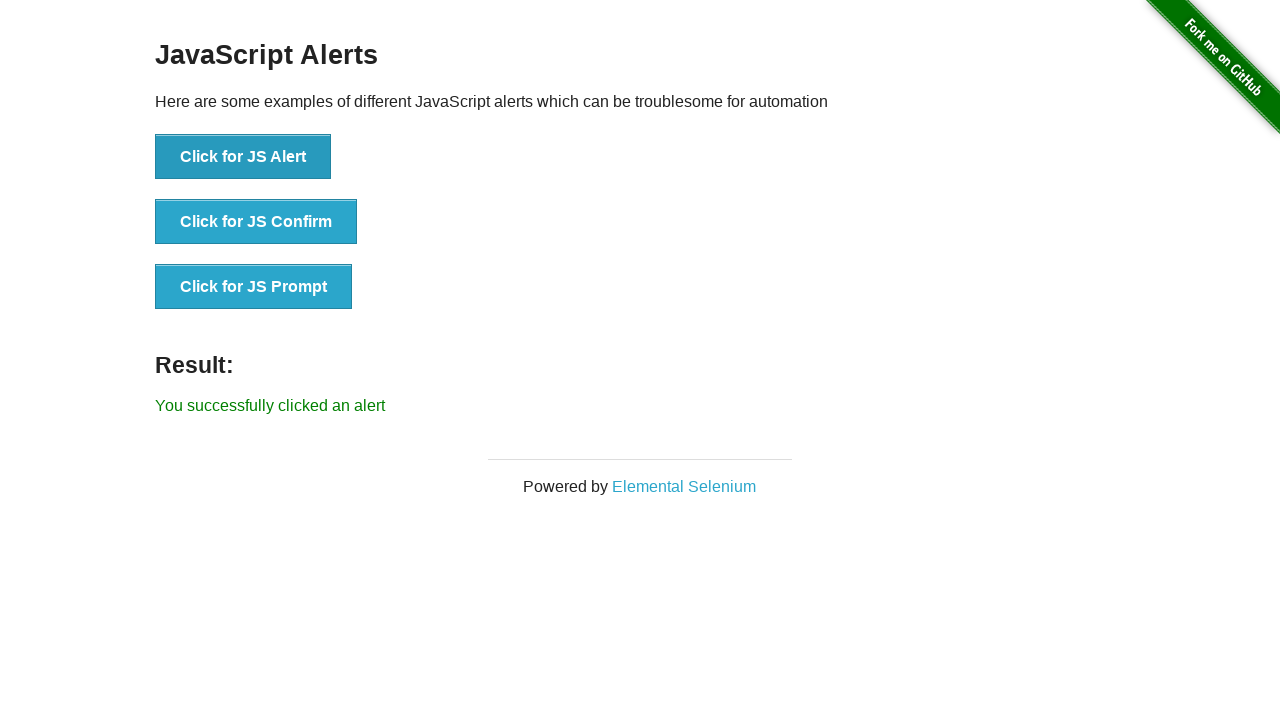

Alert was accepted and result message is now visible
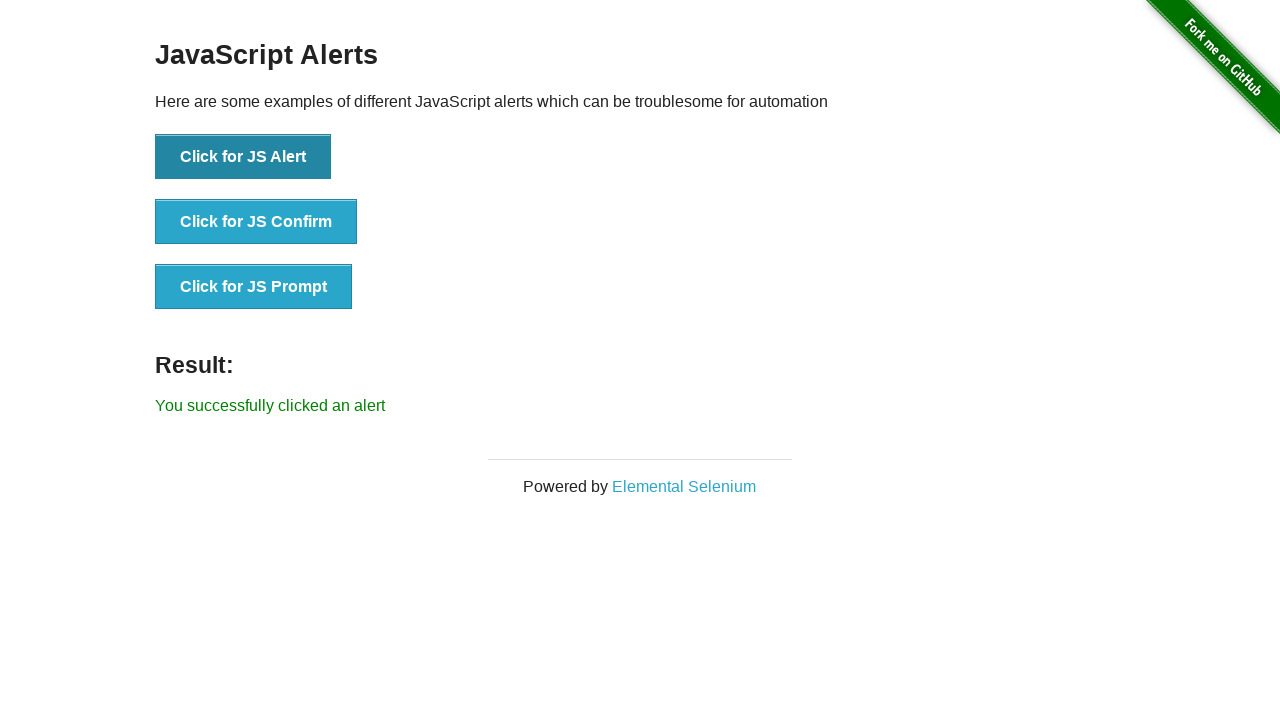

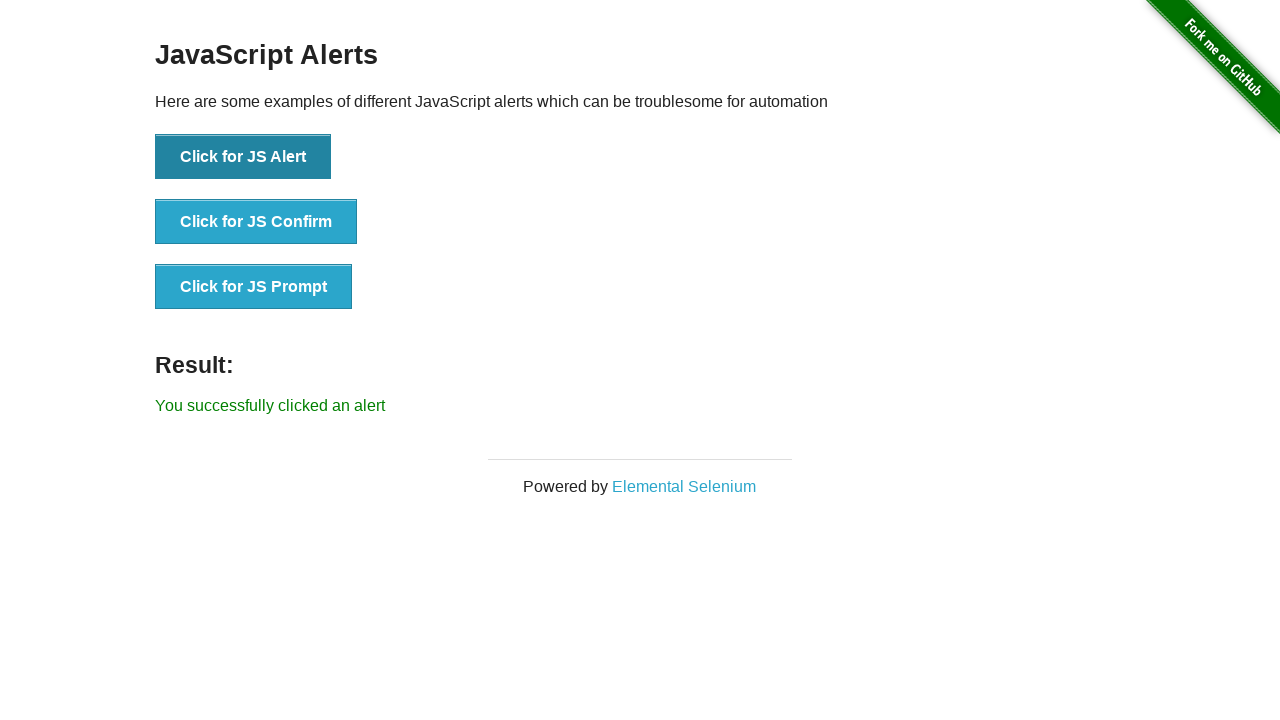